Tests the W3Schools search functionality by entering a search term and submitting.

Starting URL: https://www.w3schools.com/

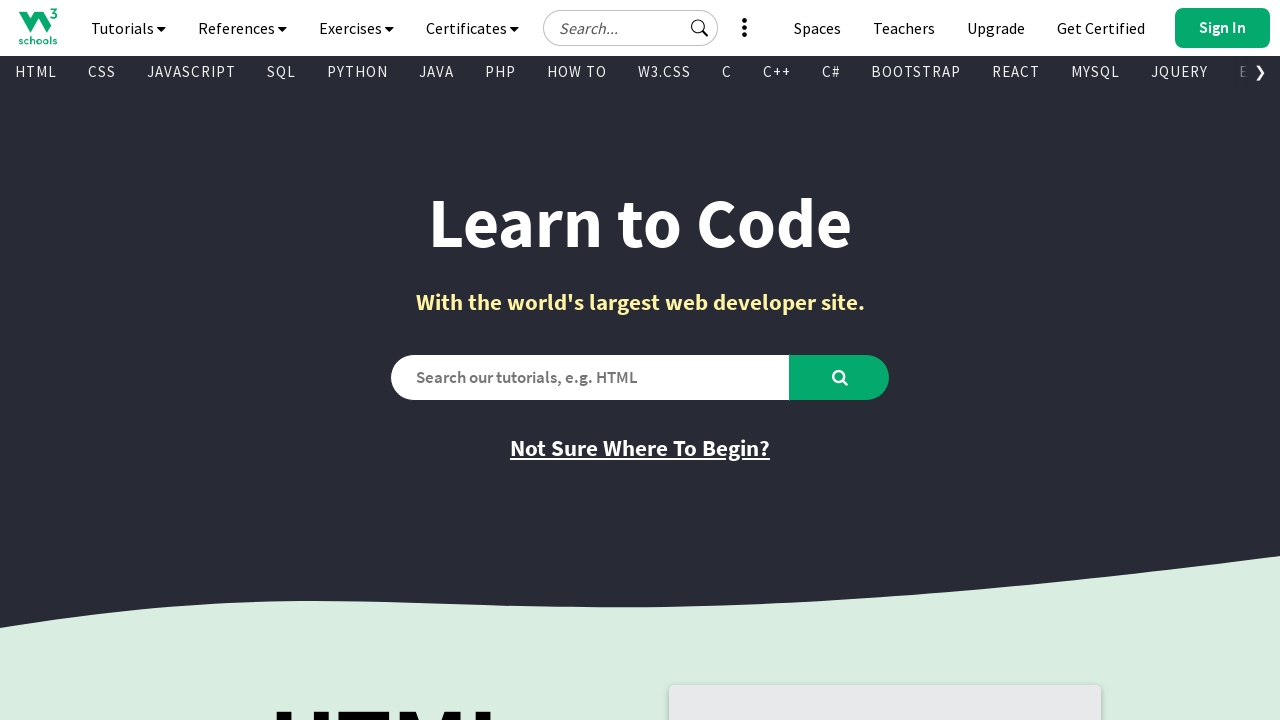

Filled search field with 'Java' on #search2
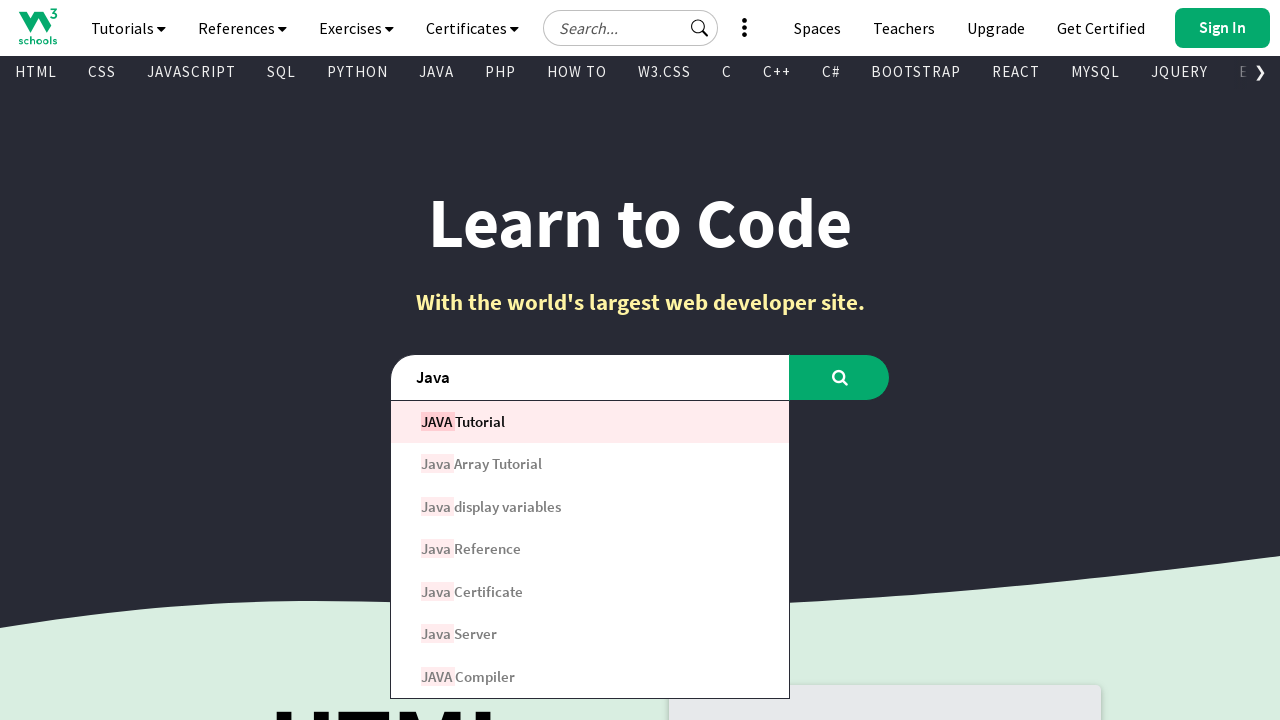

Pressed Enter to submit search on #search2
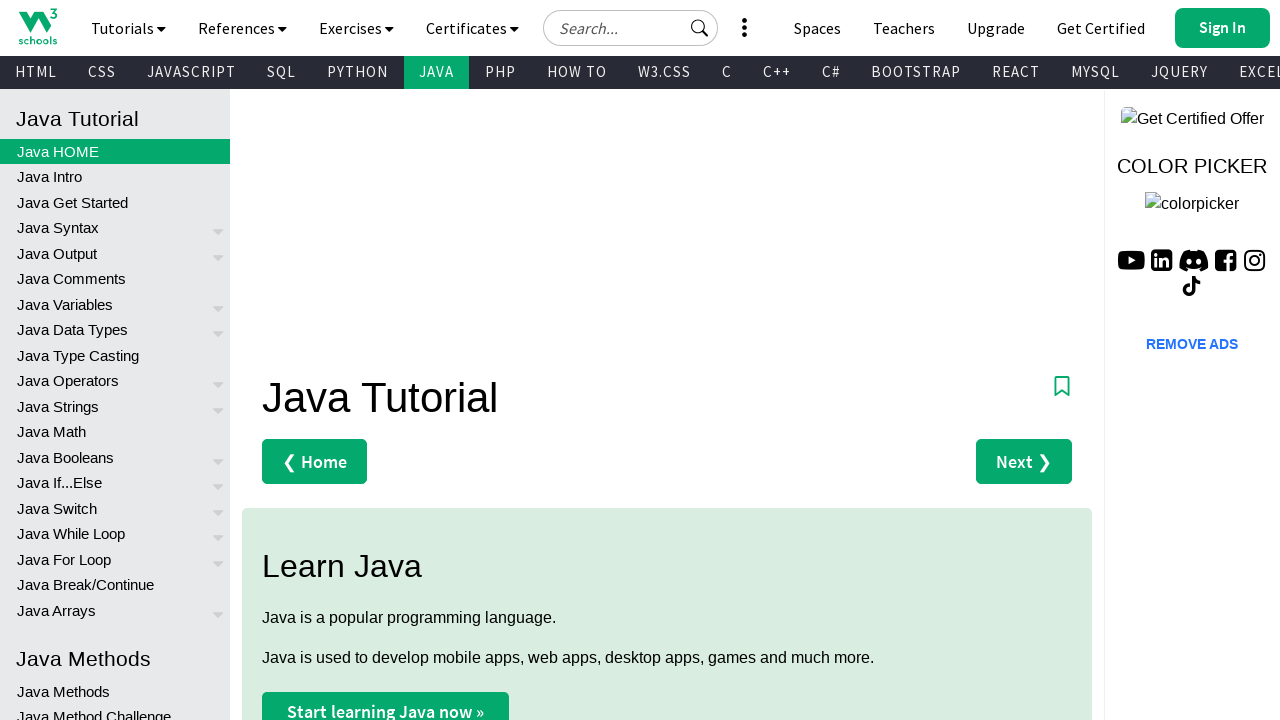

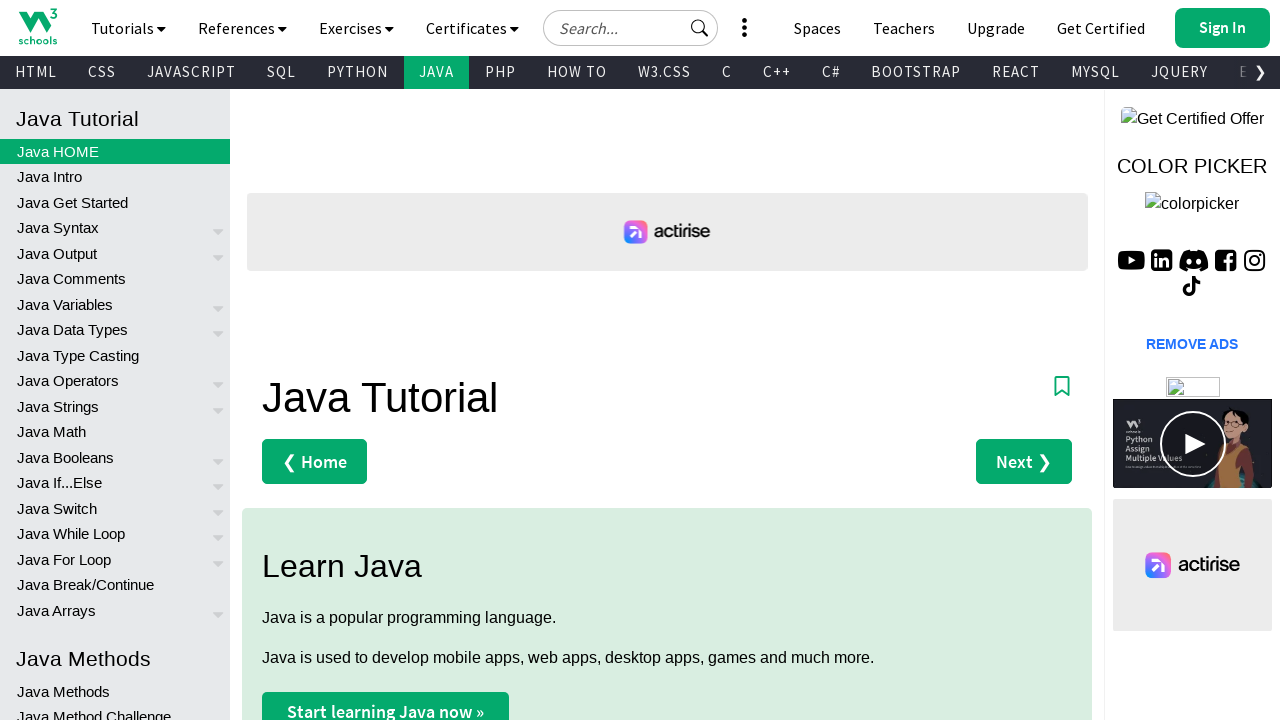